Tests drag and drop functionality by dragging the "Drag me" element onto the "Drop here" target and verifying the text changes to "Dropped!"

Starting URL: https://demoqa.com/droppable

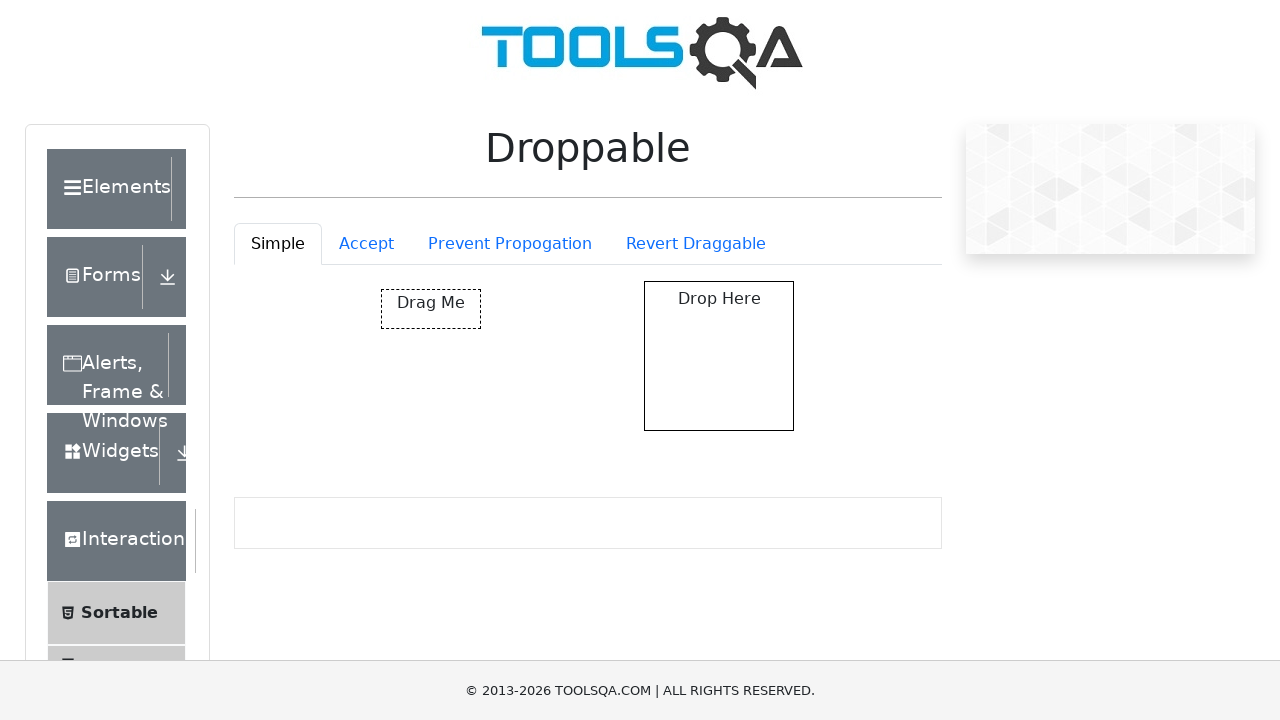

Located the 'Drag me' element
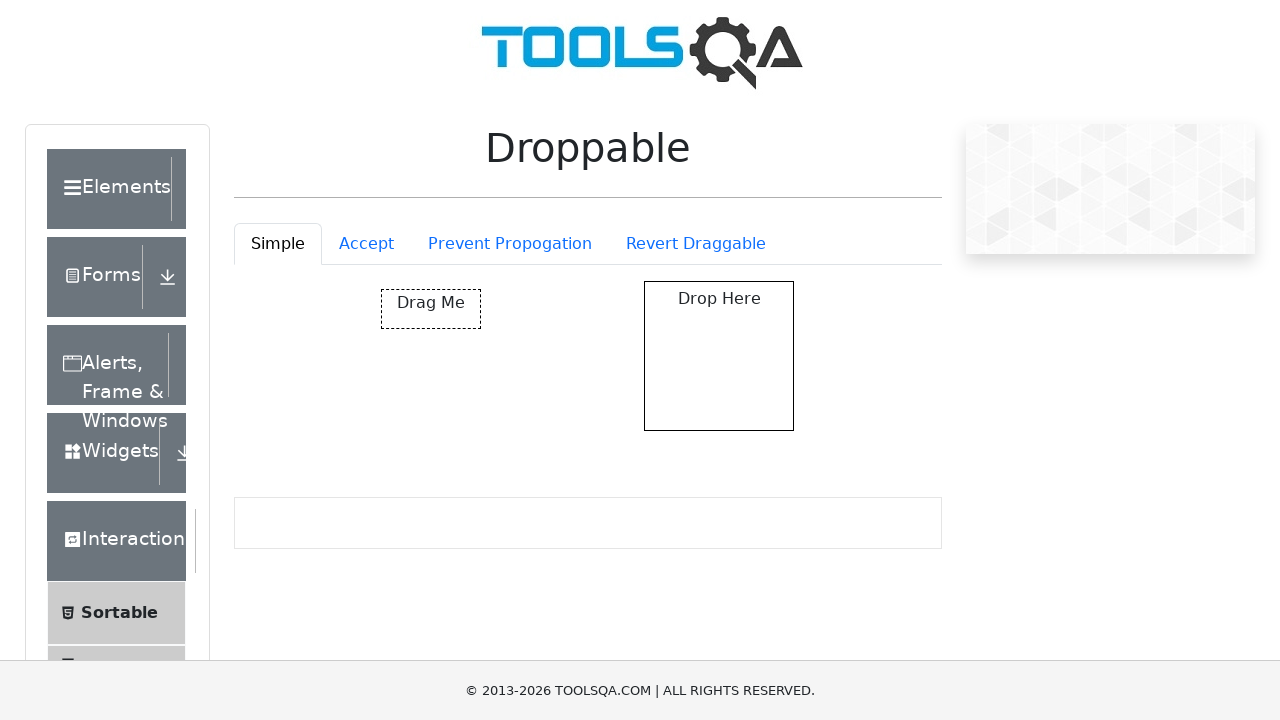

Located the 'Drop here' target element
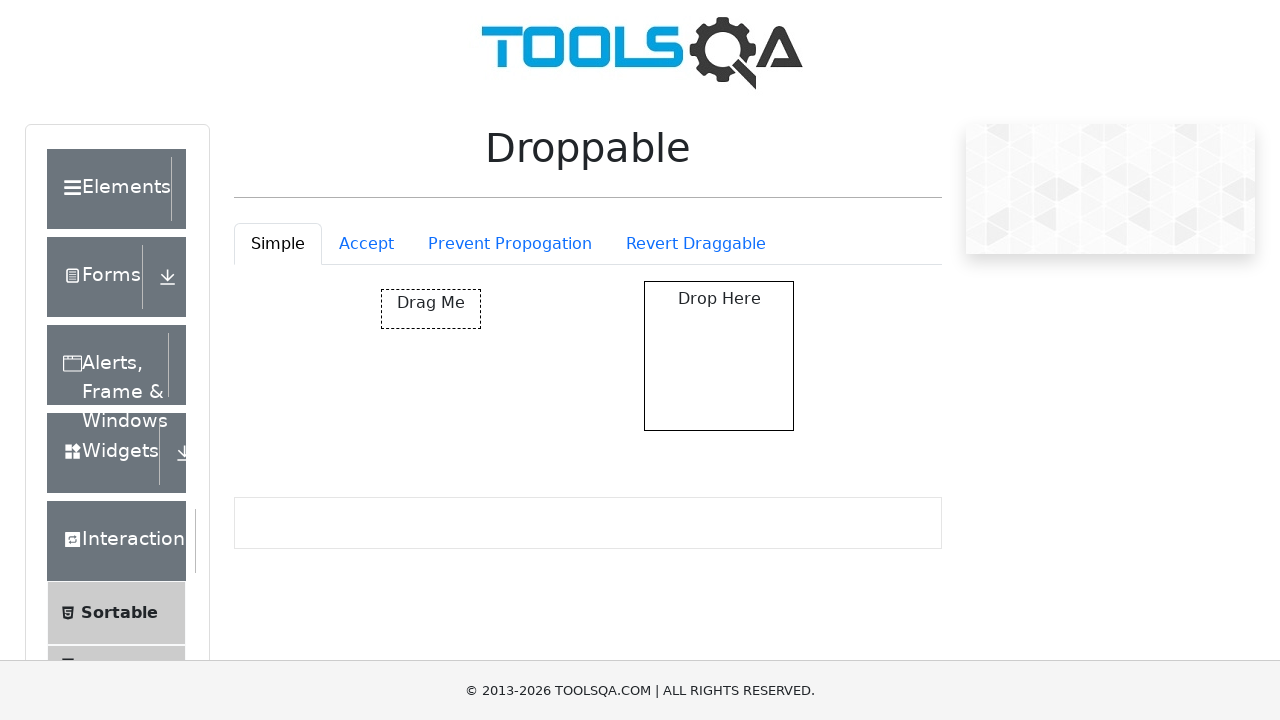

Dragged 'Drag me' element onto 'Drop here' target at (719, 356)
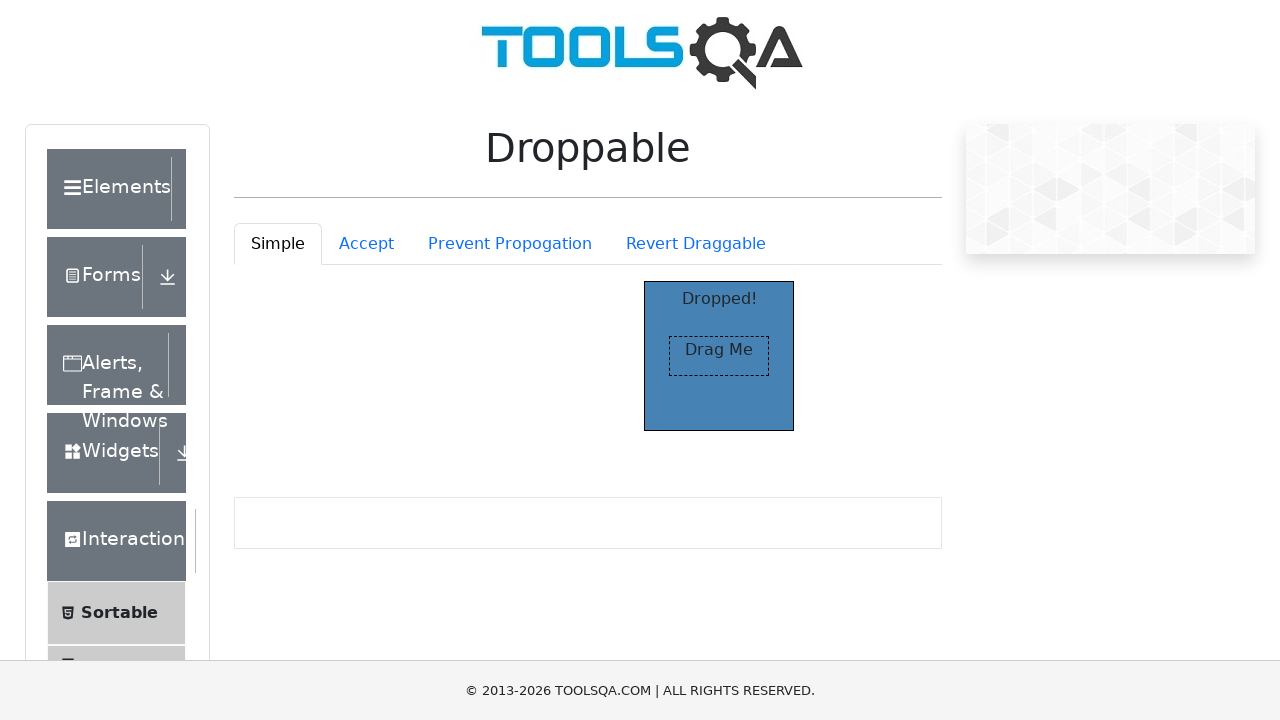

Verified drop target text changed to 'Dropped!'
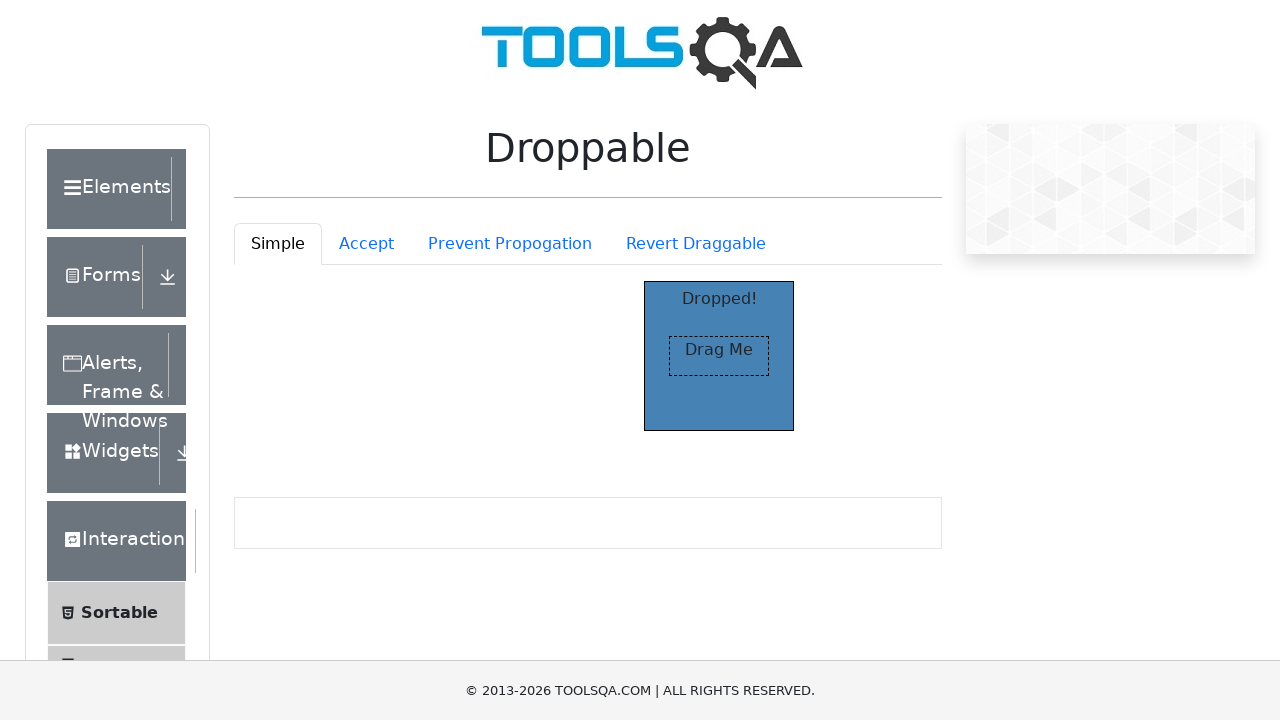

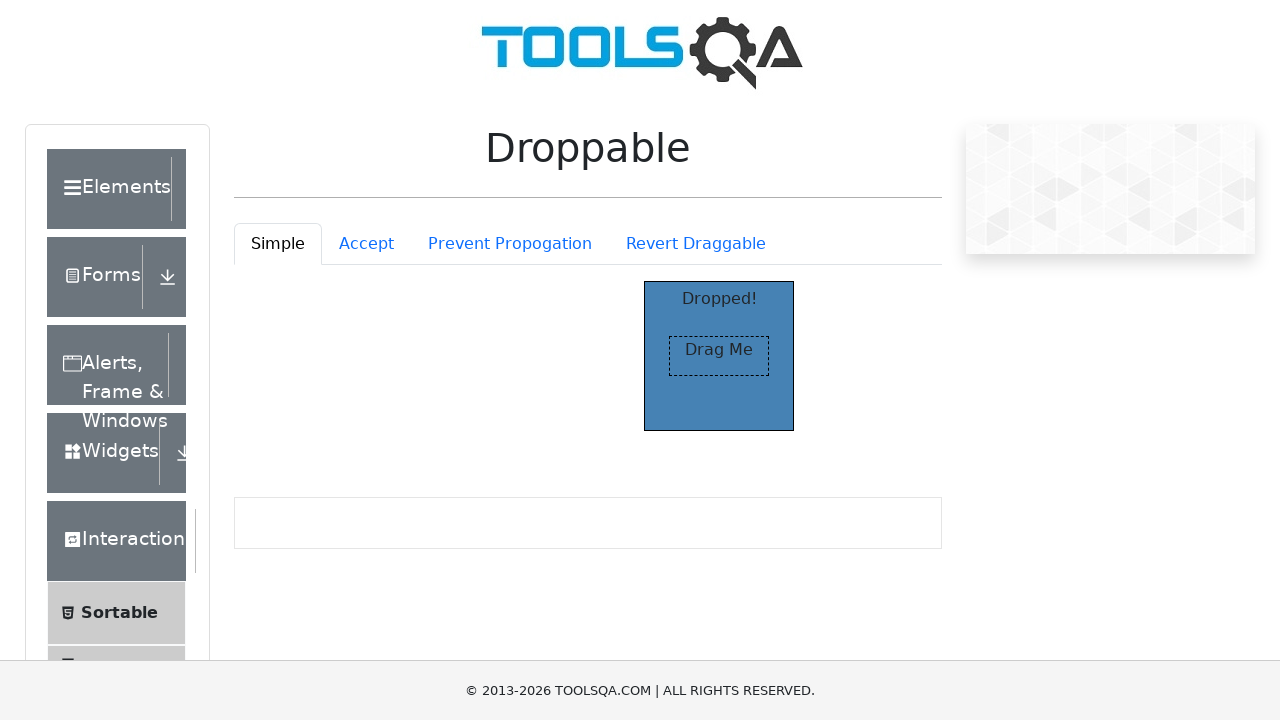